Tests simple drag and drop functionality by dragging an element to a drop target and verifying it shows "Dropped" text

Starting URL: https://demoqa.com/droppable

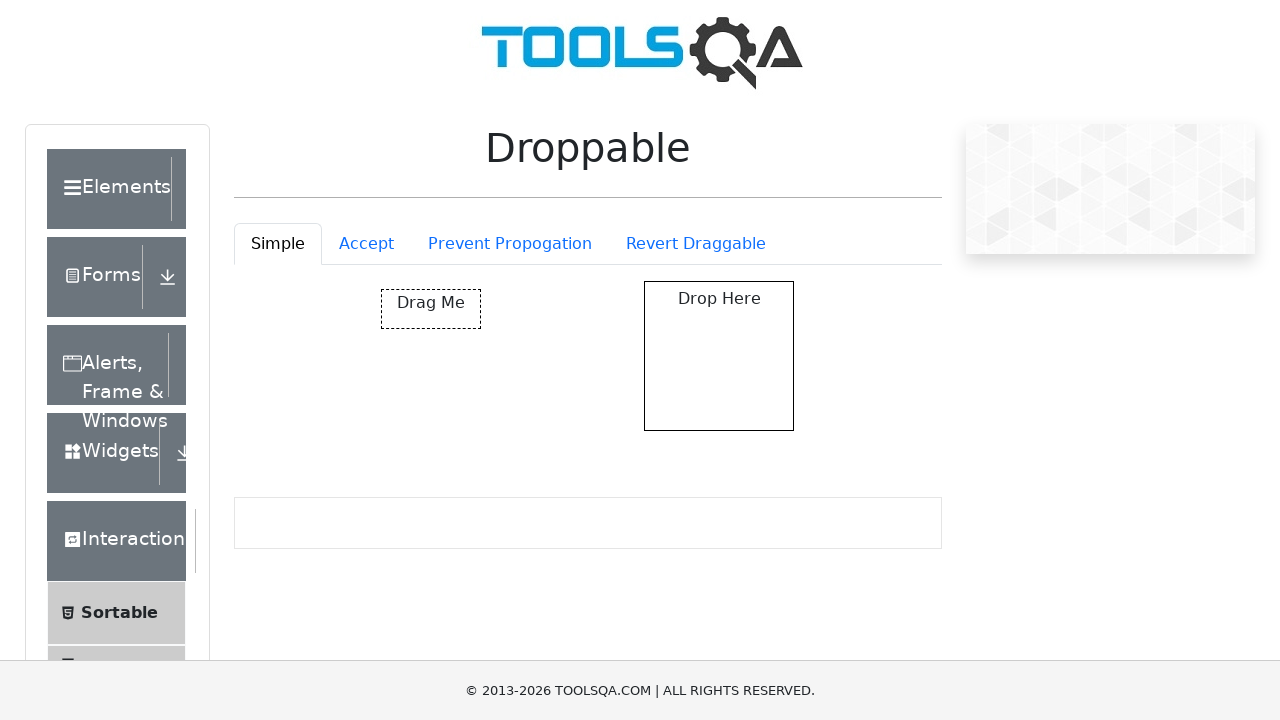

Clicked on Simple tab to navigate to simple droppable test at (278, 244) on #droppableExample-tab-simple
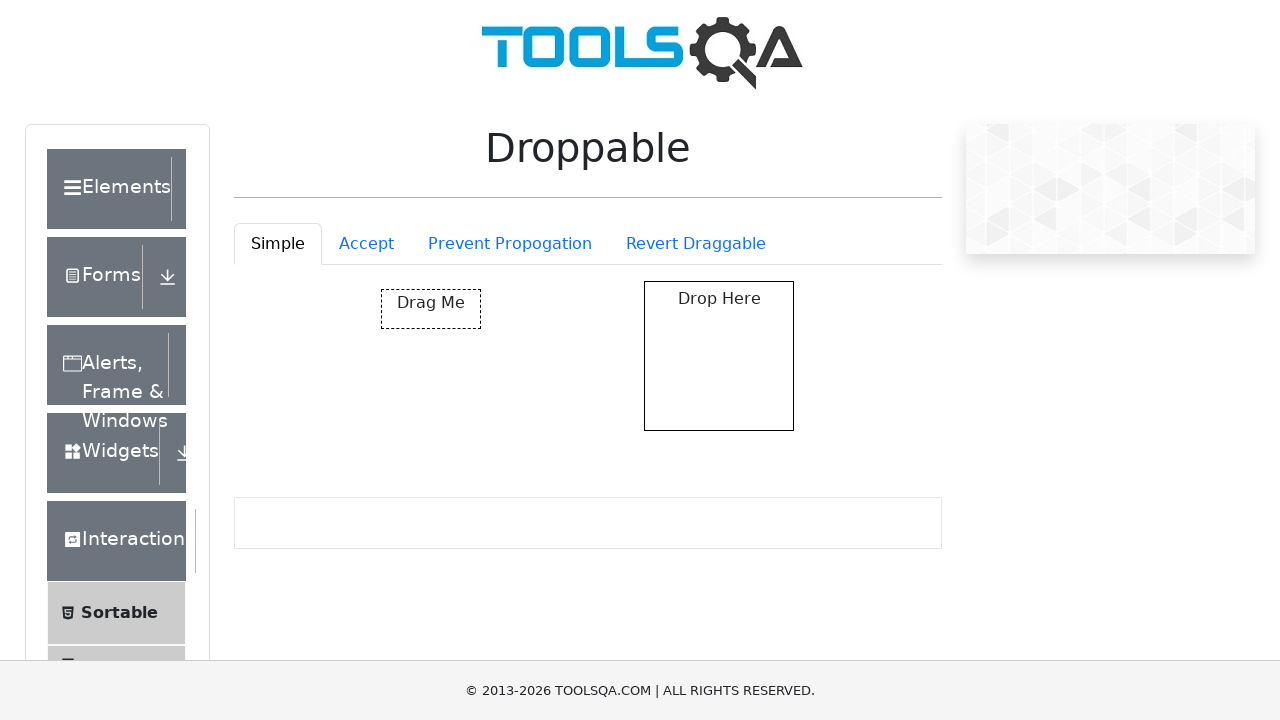

Draggable element is visible and ready
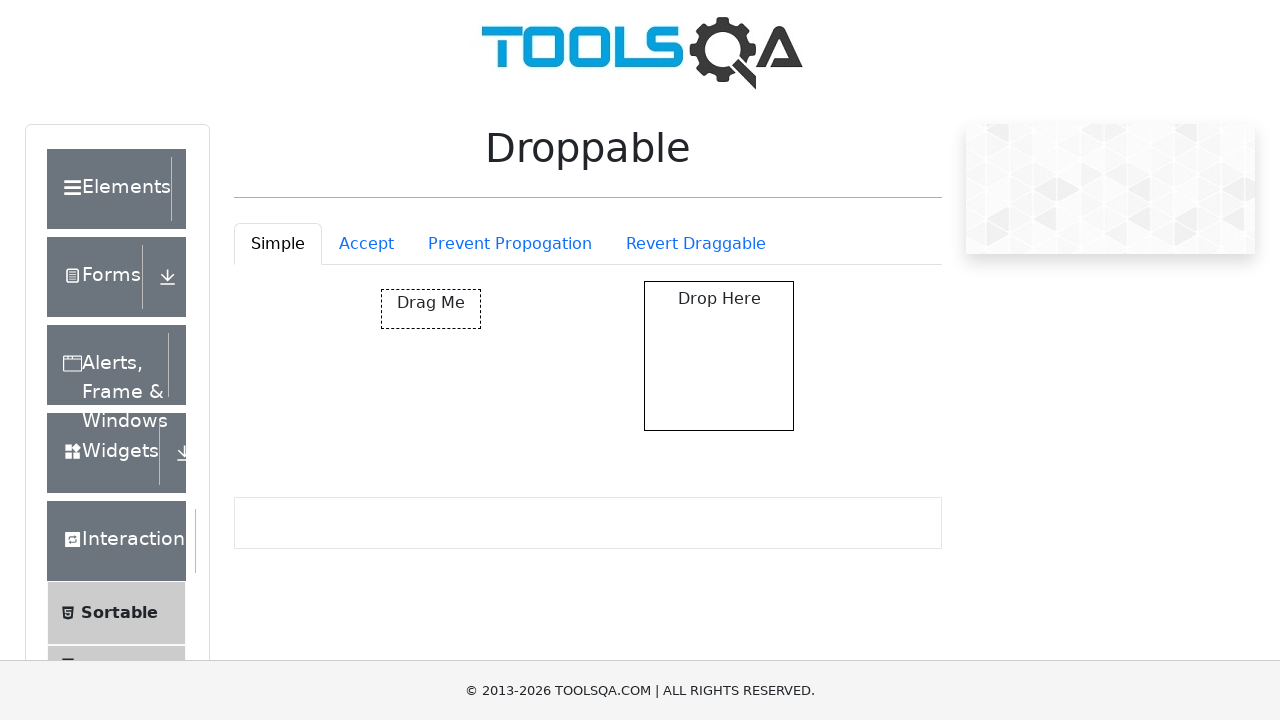

Droppable target element is visible and ready
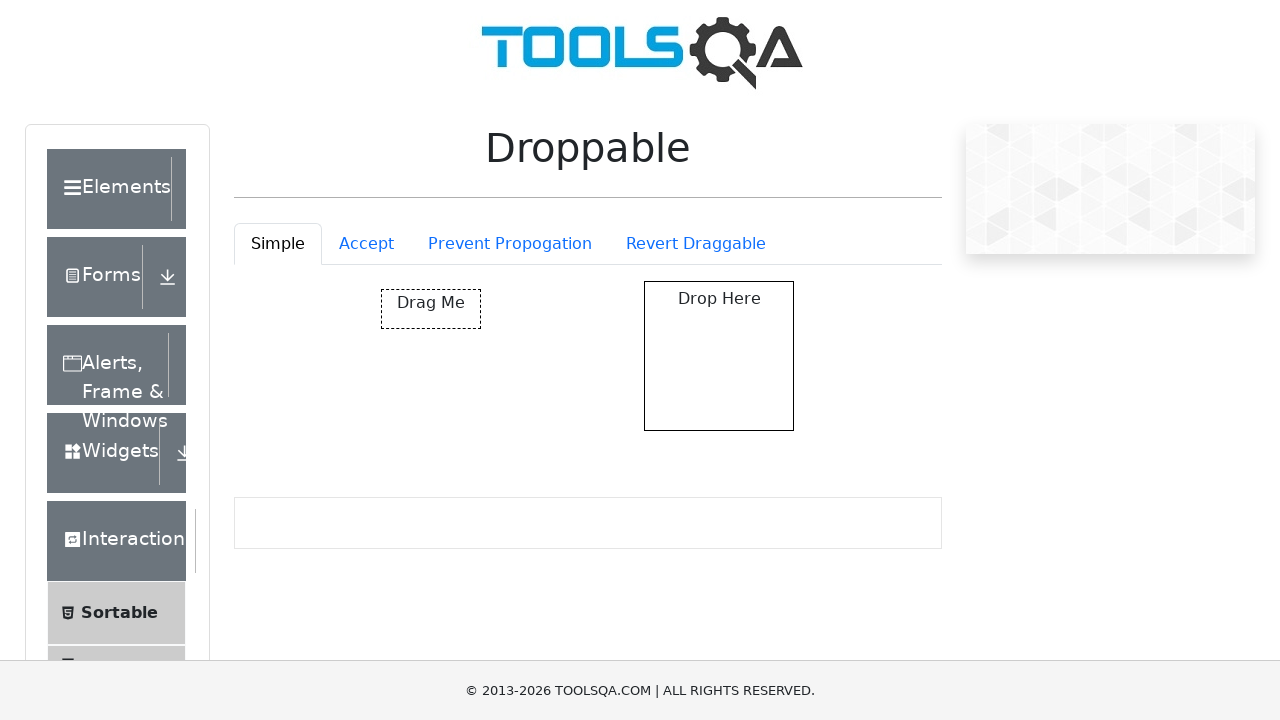

Dragged element from draggable to droppable target at (719, 356)
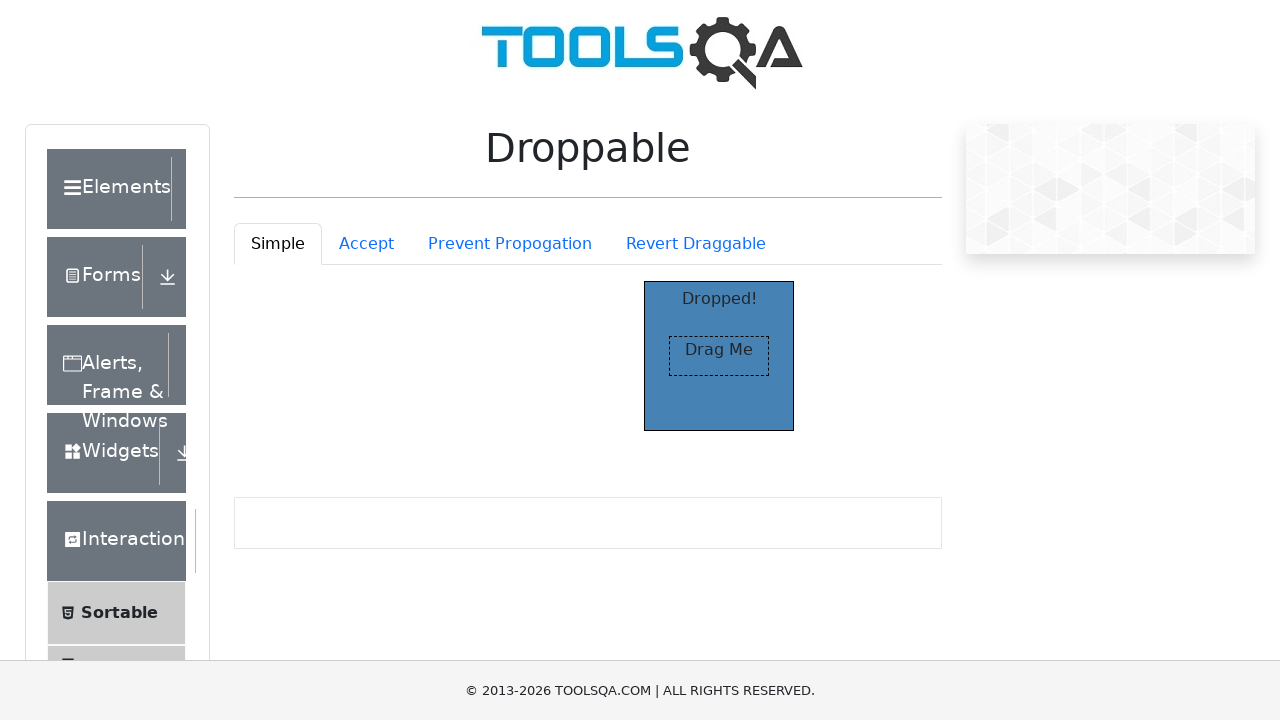

Verified droppable element now displays 'Dropped!' text after successful drop
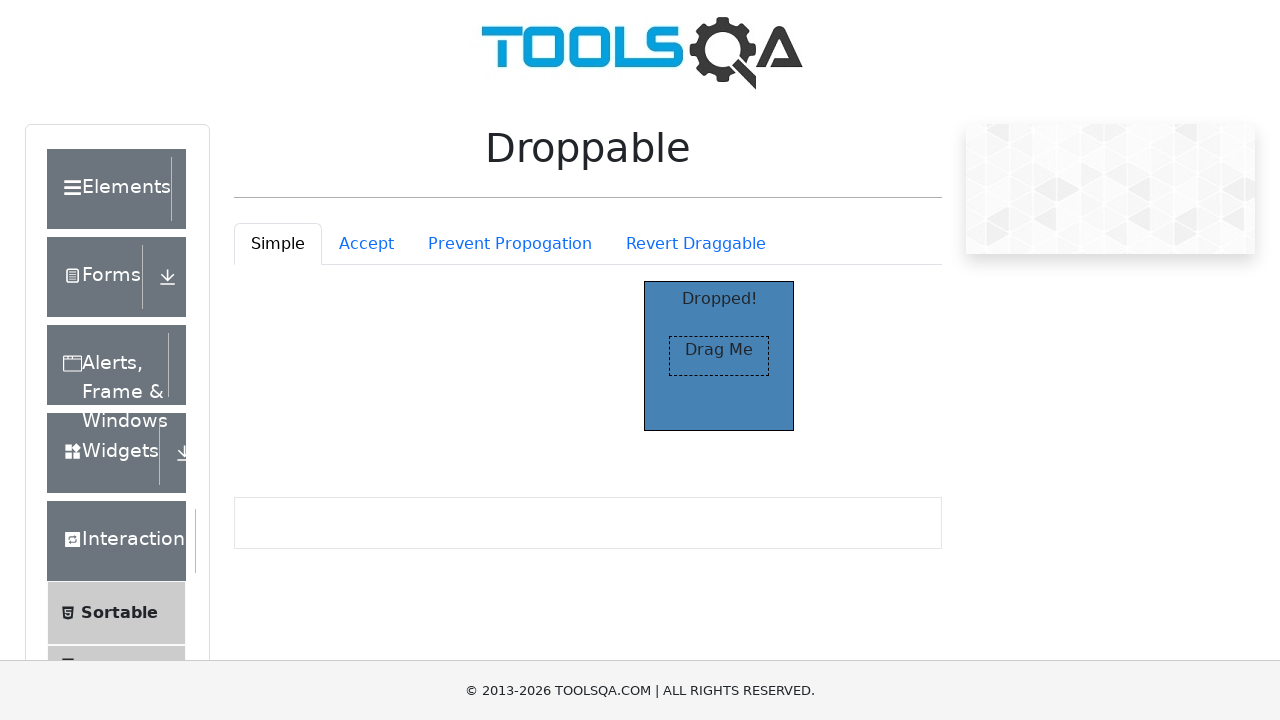

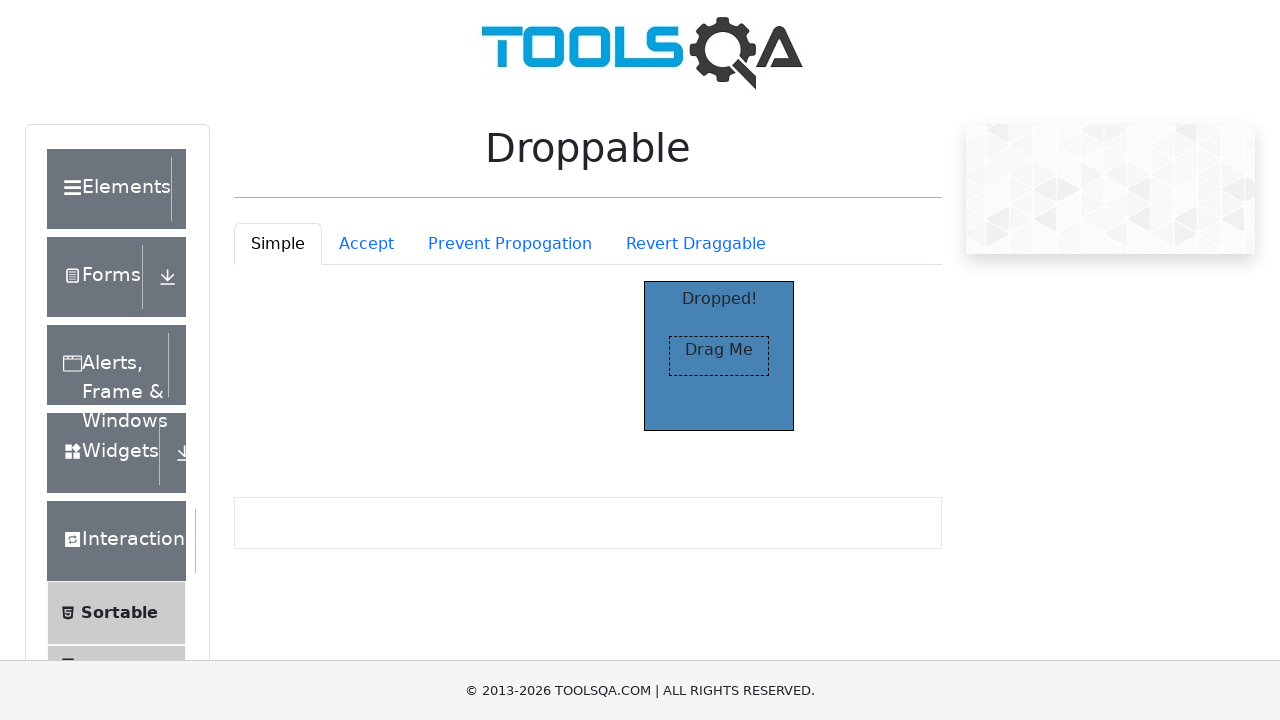